Tests tooltip functionality on jQuery UI demo page by interacting with an age input field and verifying the tooltip appears

Starting URL: https://jqueryui.com/tooltip/

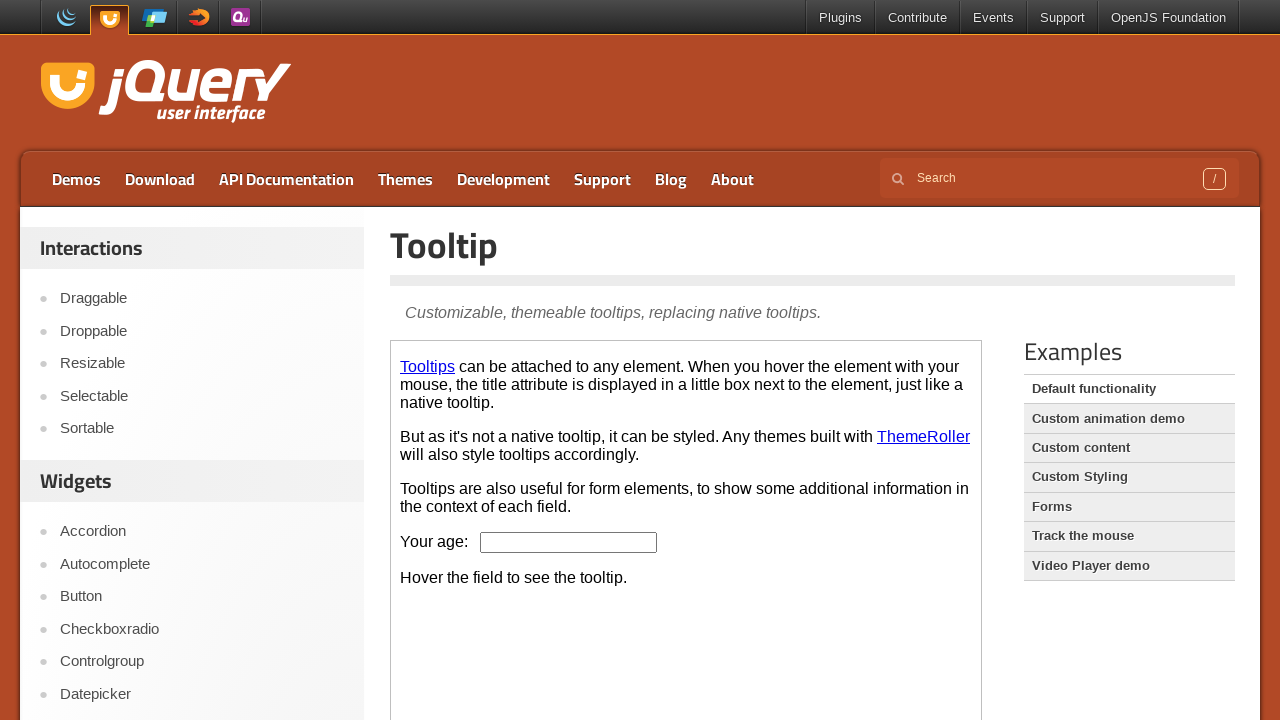

Located demo iframe
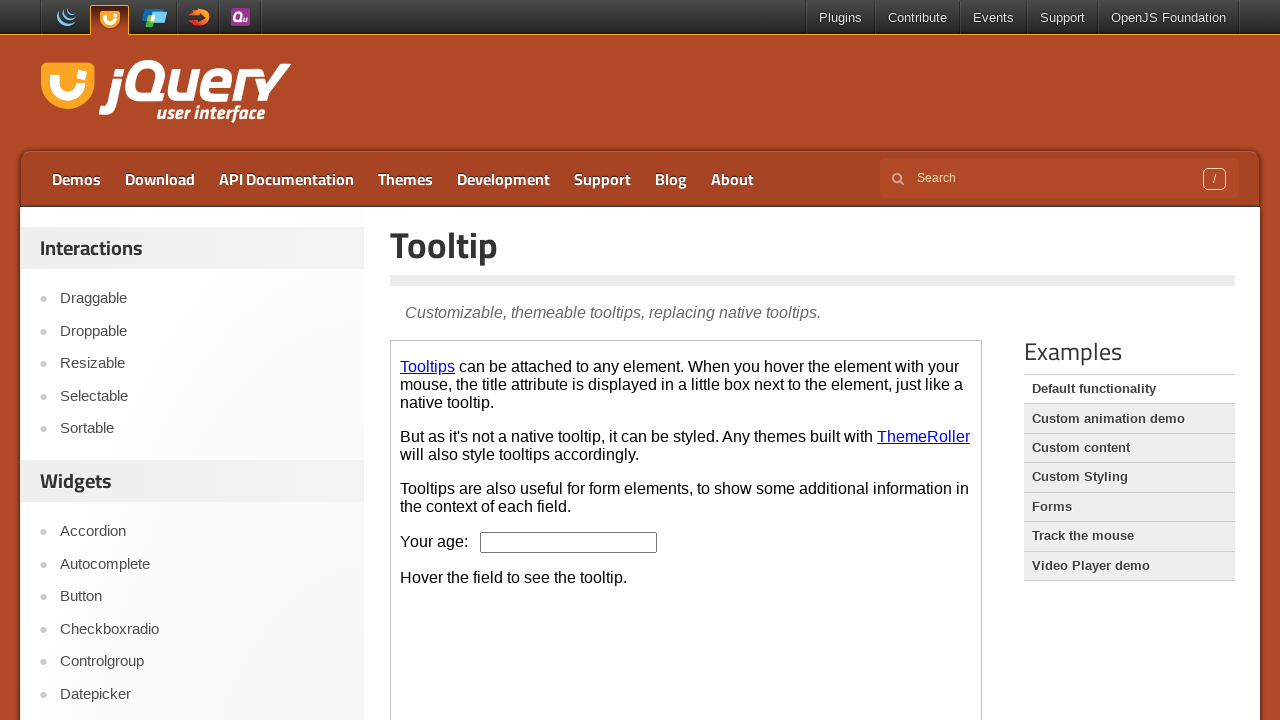

Located age input field
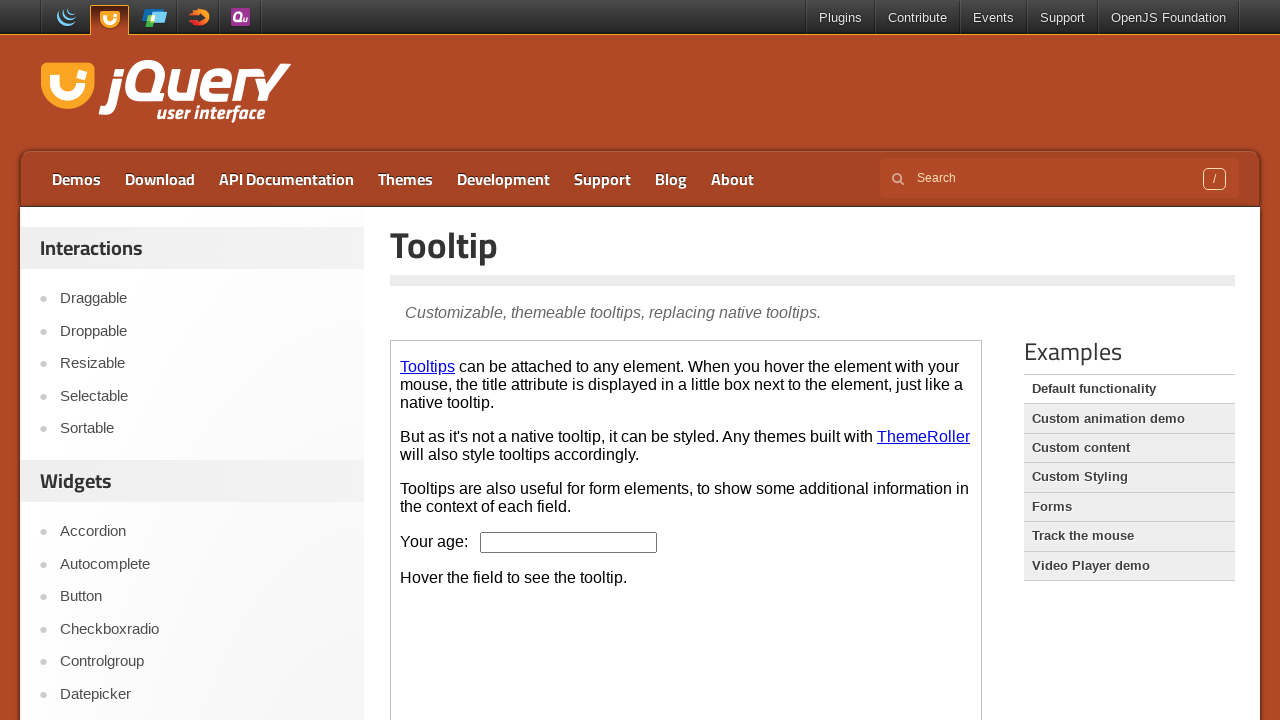

Pressed ArrowDown on age input field on xpath=//iframe[@class='demo-frame'] >> internal:control=enter-frame >> xpath=//i
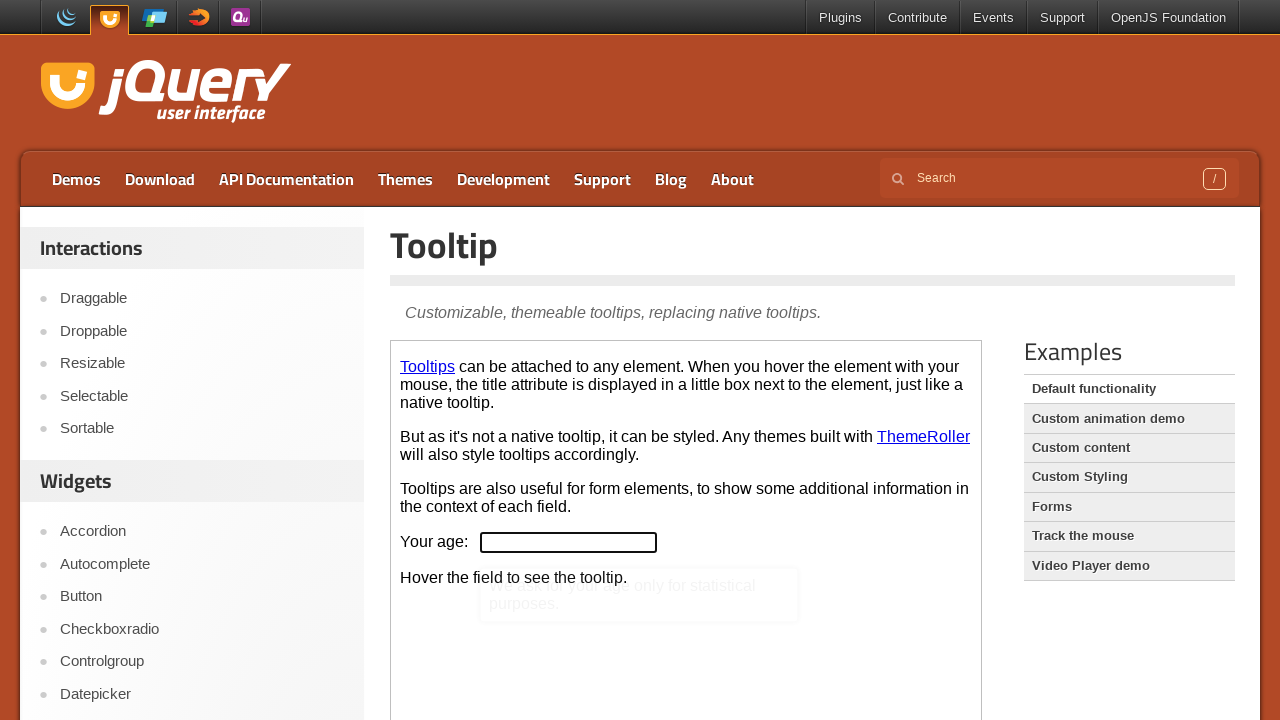

Filled age input field with value '22' on xpath=//iframe[@class='demo-frame'] >> internal:control=enter-frame >> xpath=//i
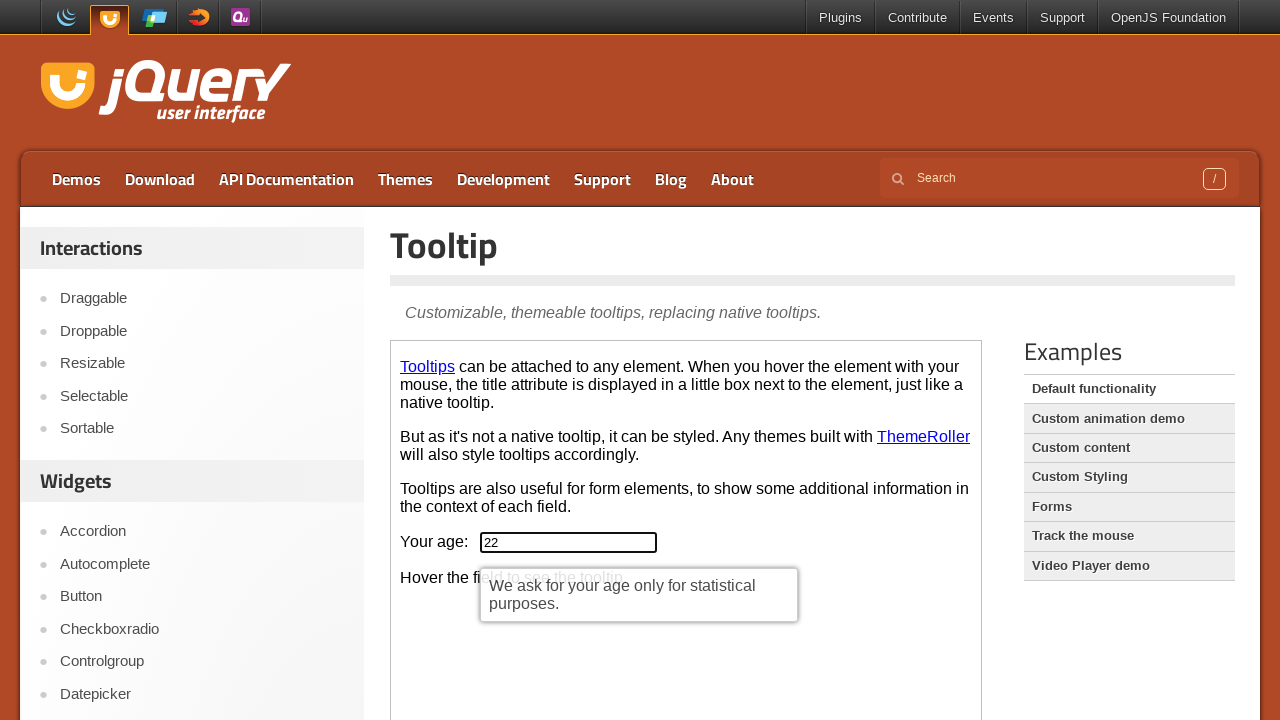

Tooltip appeared and is visible
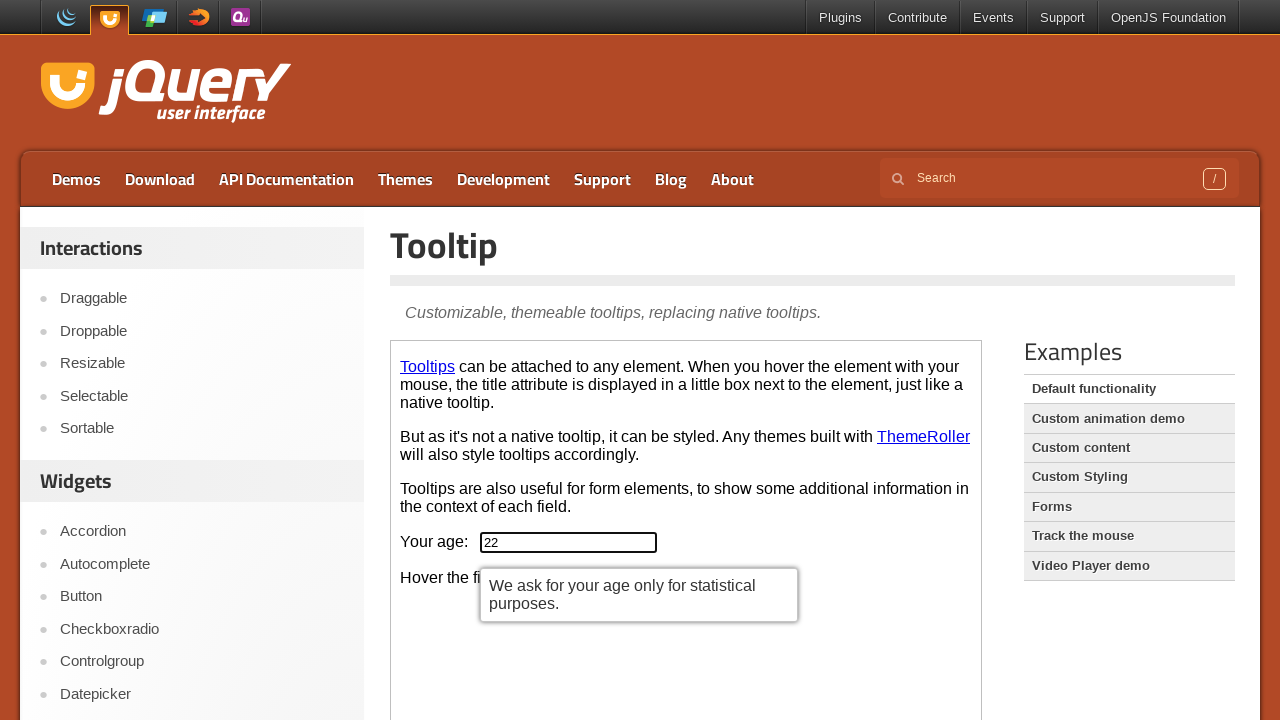

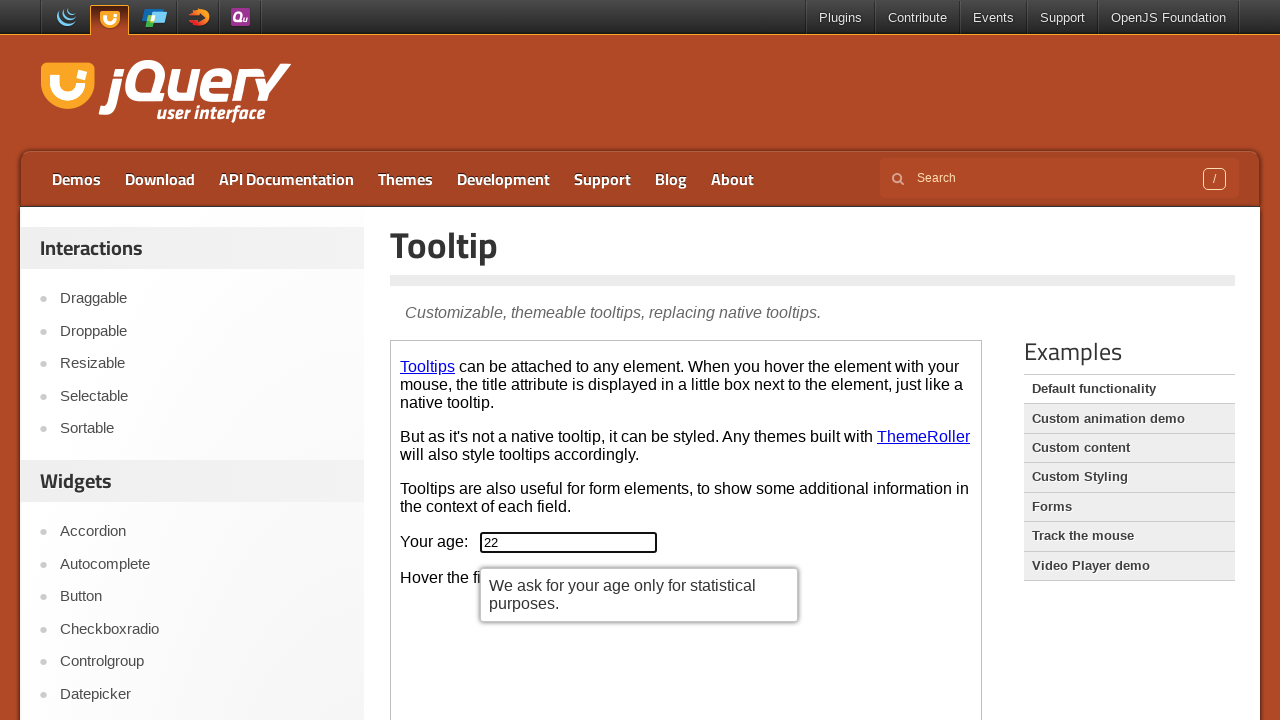